Tests marking all todo items as completed using the toggle all checkbox

Starting URL: https://demo.playwright.dev/todomvc

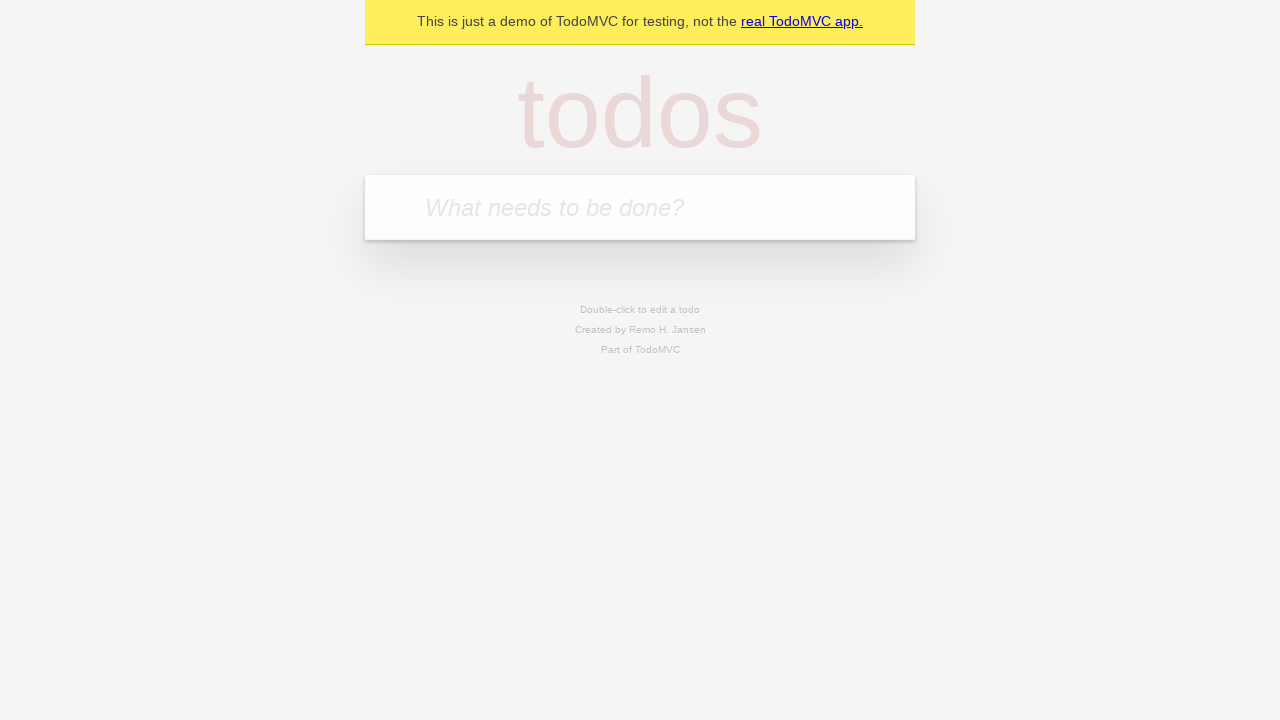

Navigated to TodoMVC demo page
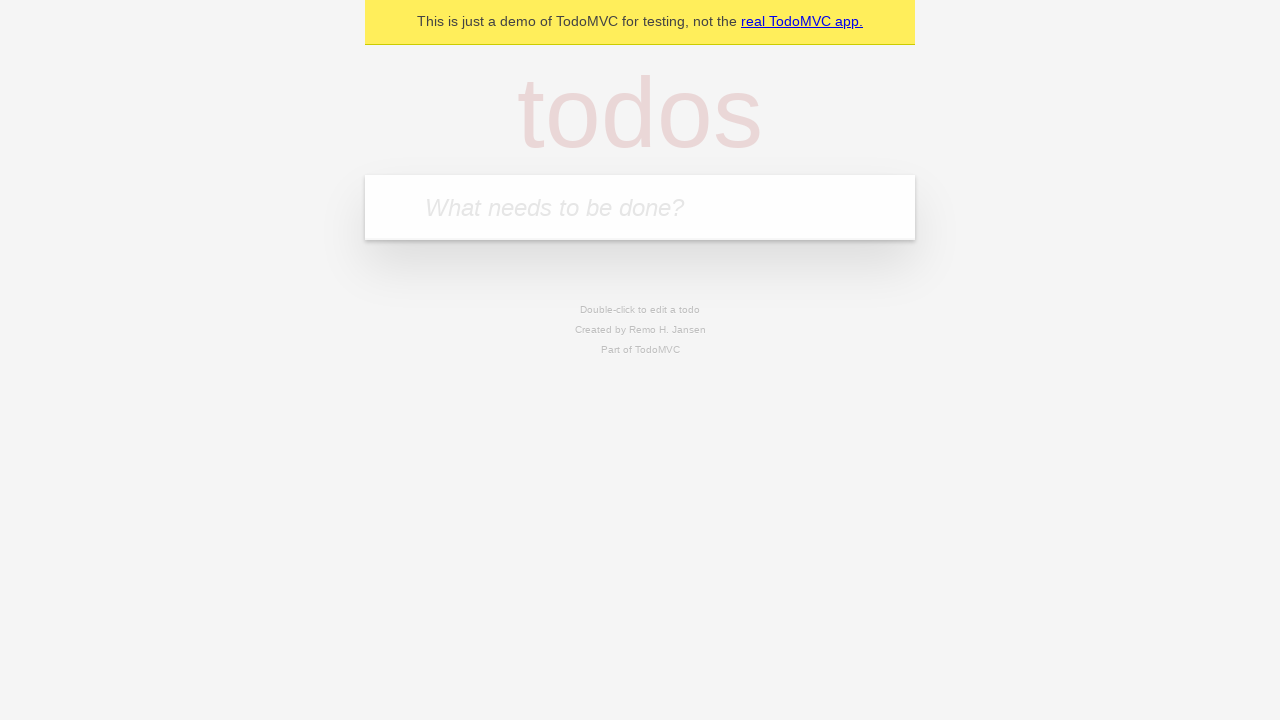

Located the todo input field
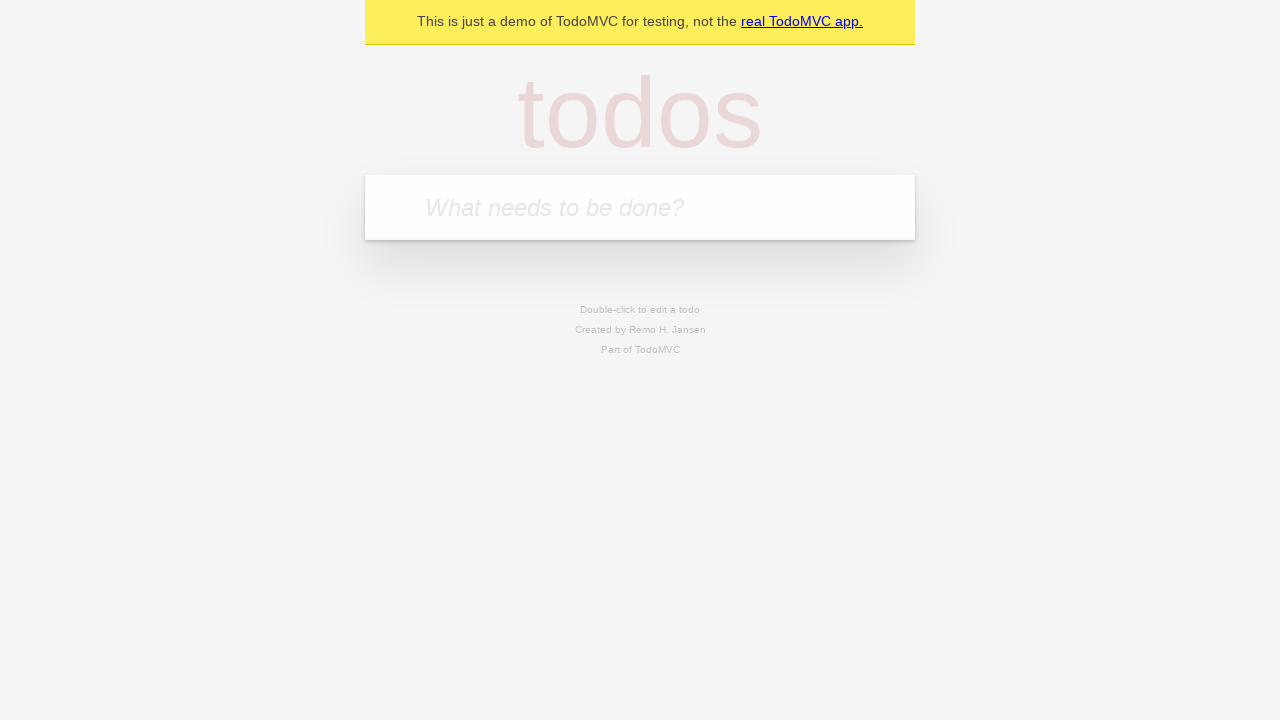

Filled todo input with 'buy some cheese' on internal:attr=[placeholder="What needs to be done?"i]
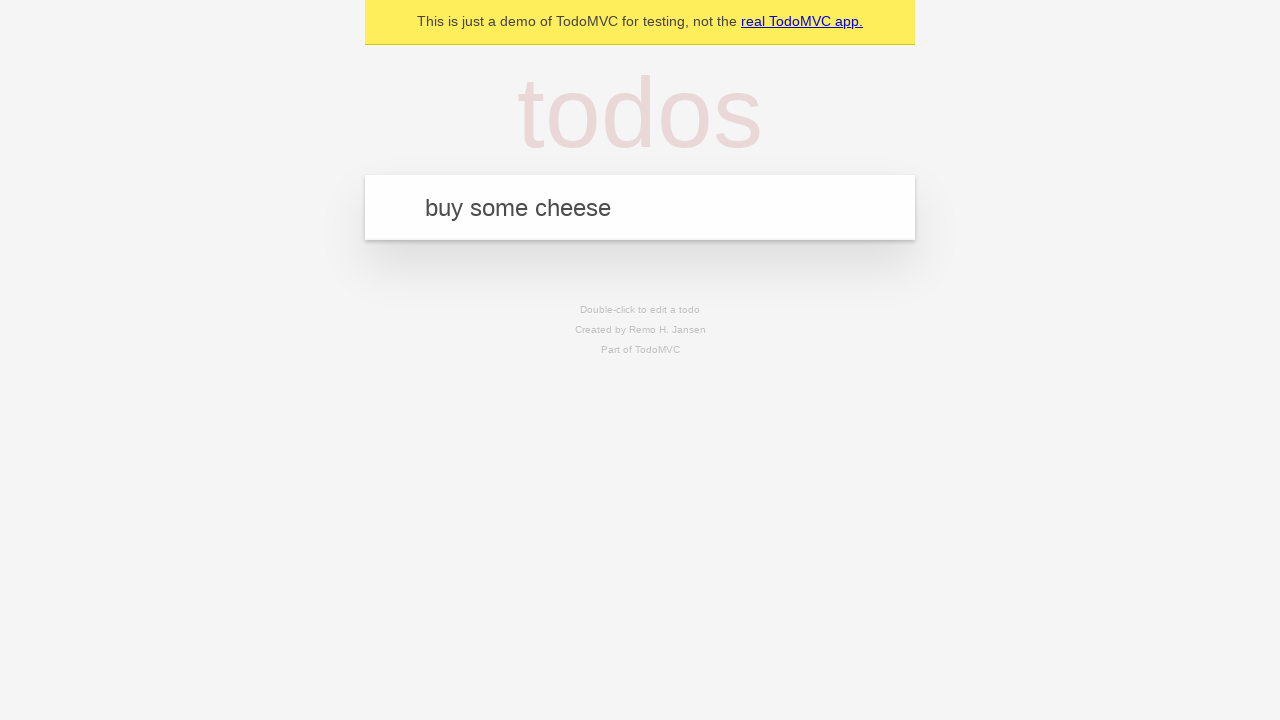

Pressed Enter to create todo 'buy some cheese' on internal:attr=[placeholder="What needs to be done?"i]
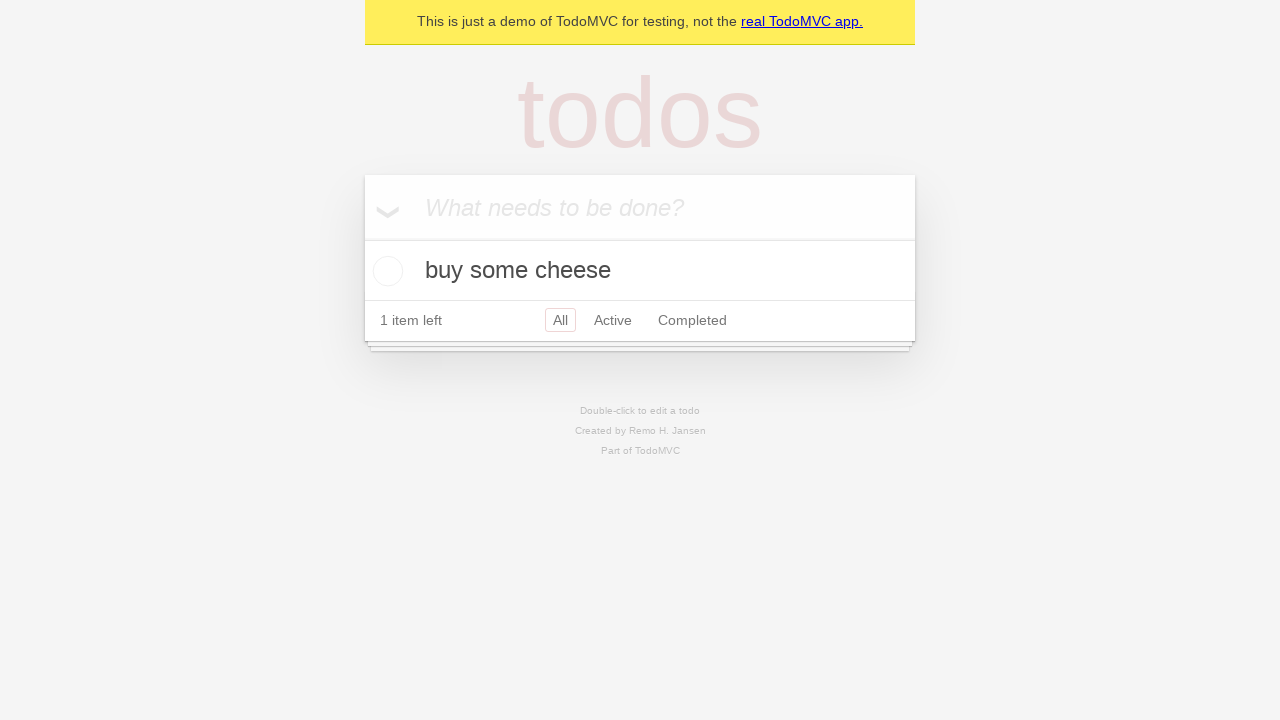

Filled todo input with 'feed the cat' on internal:attr=[placeholder="What needs to be done?"i]
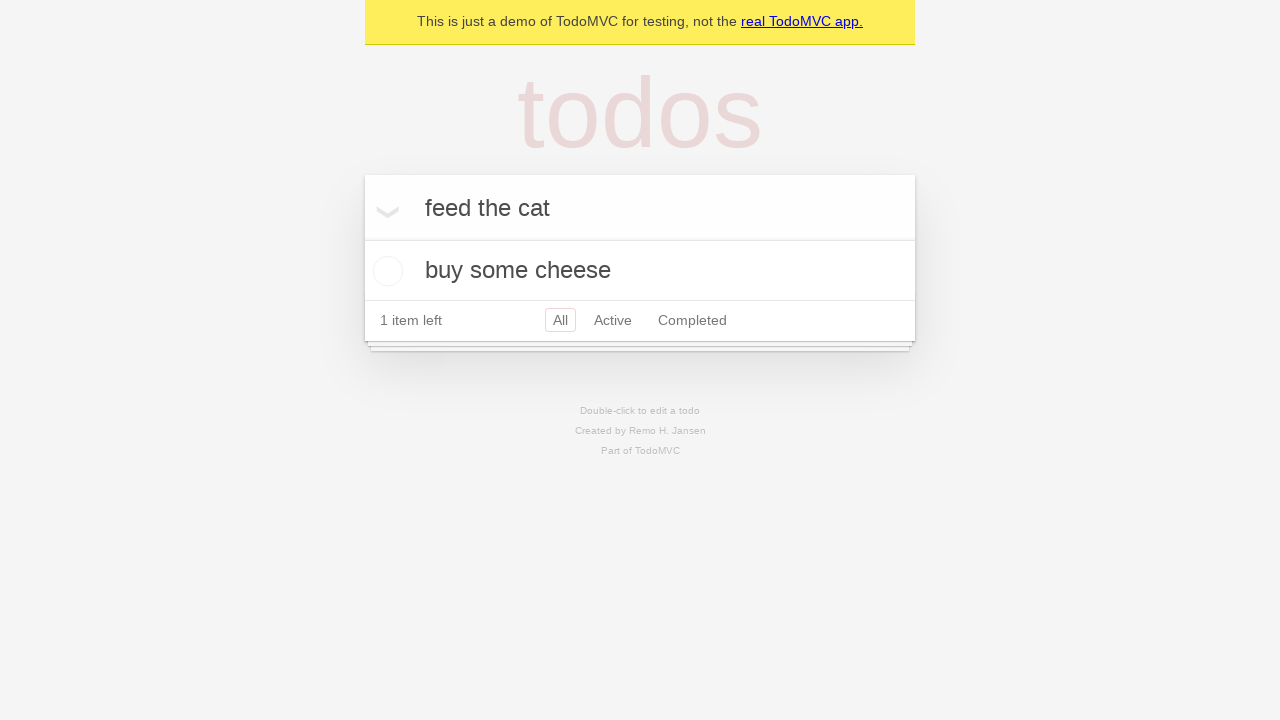

Pressed Enter to create todo 'feed the cat' on internal:attr=[placeholder="What needs to be done?"i]
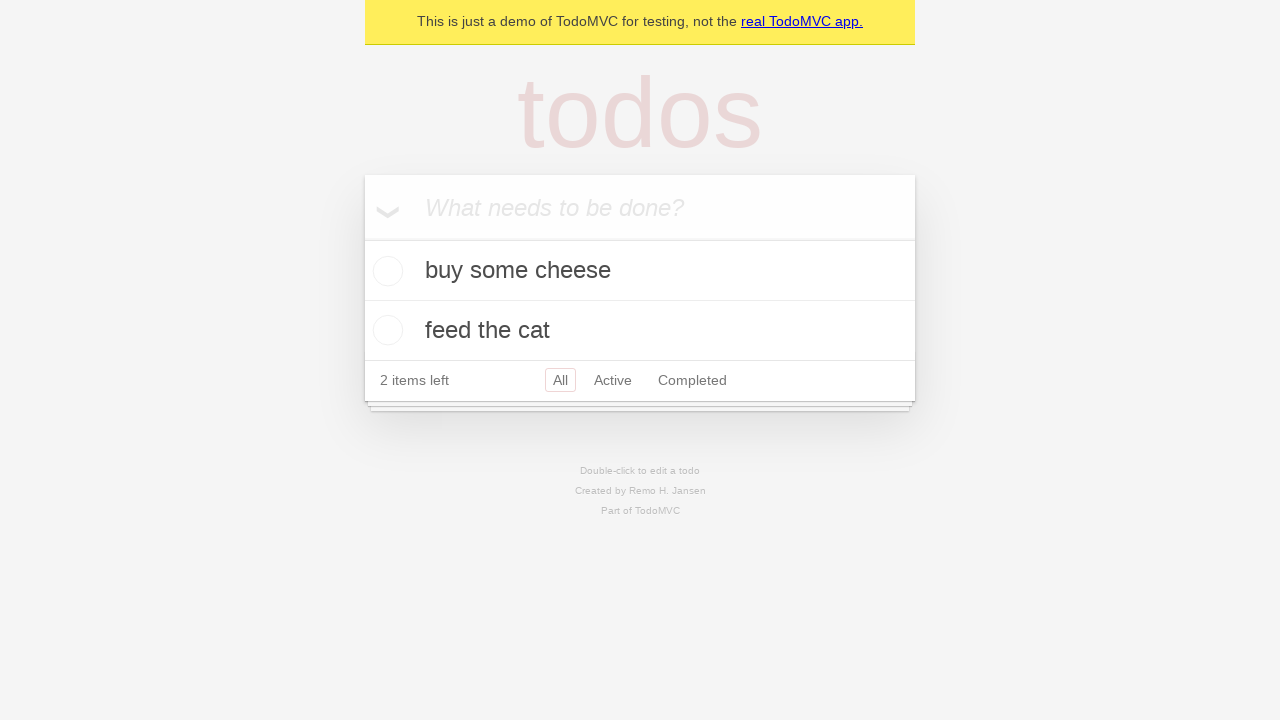

Filled todo input with 'book a doctors appointment' on internal:attr=[placeholder="What needs to be done?"i]
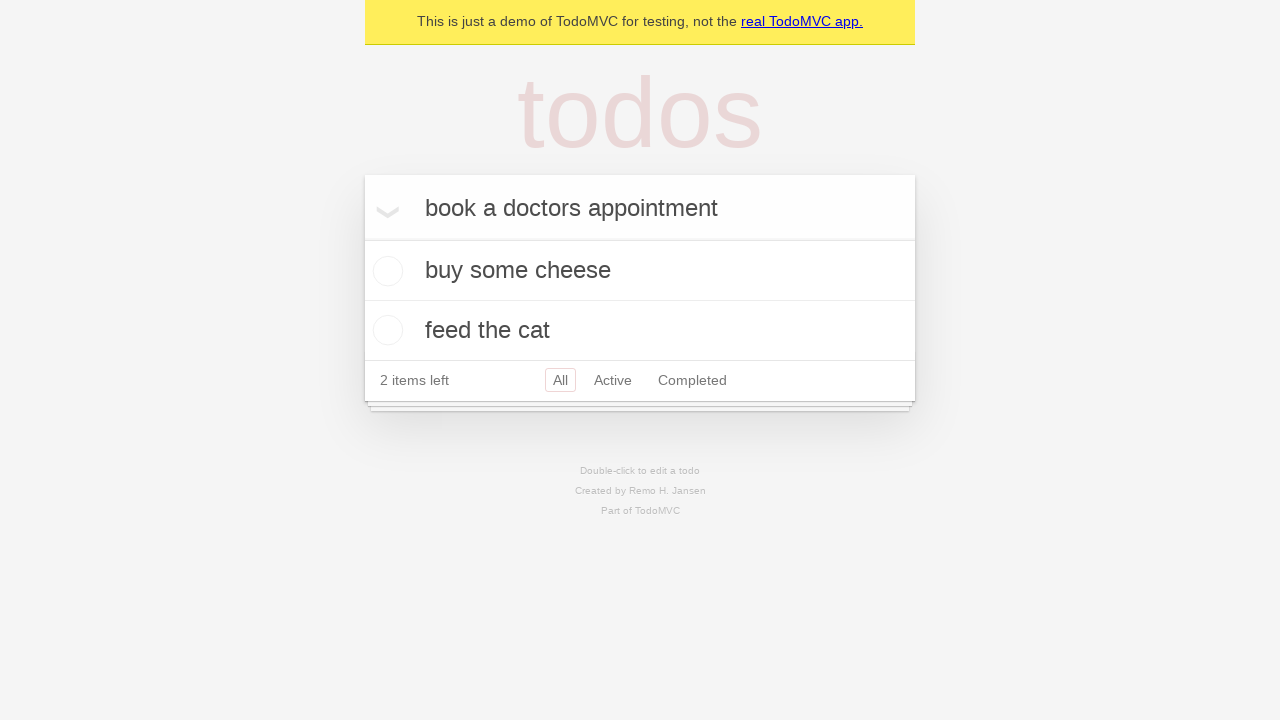

Pressed Enter to create todo 'book a doctors appointment' on internal:attr=[placeholder="What needs to be done?"i]
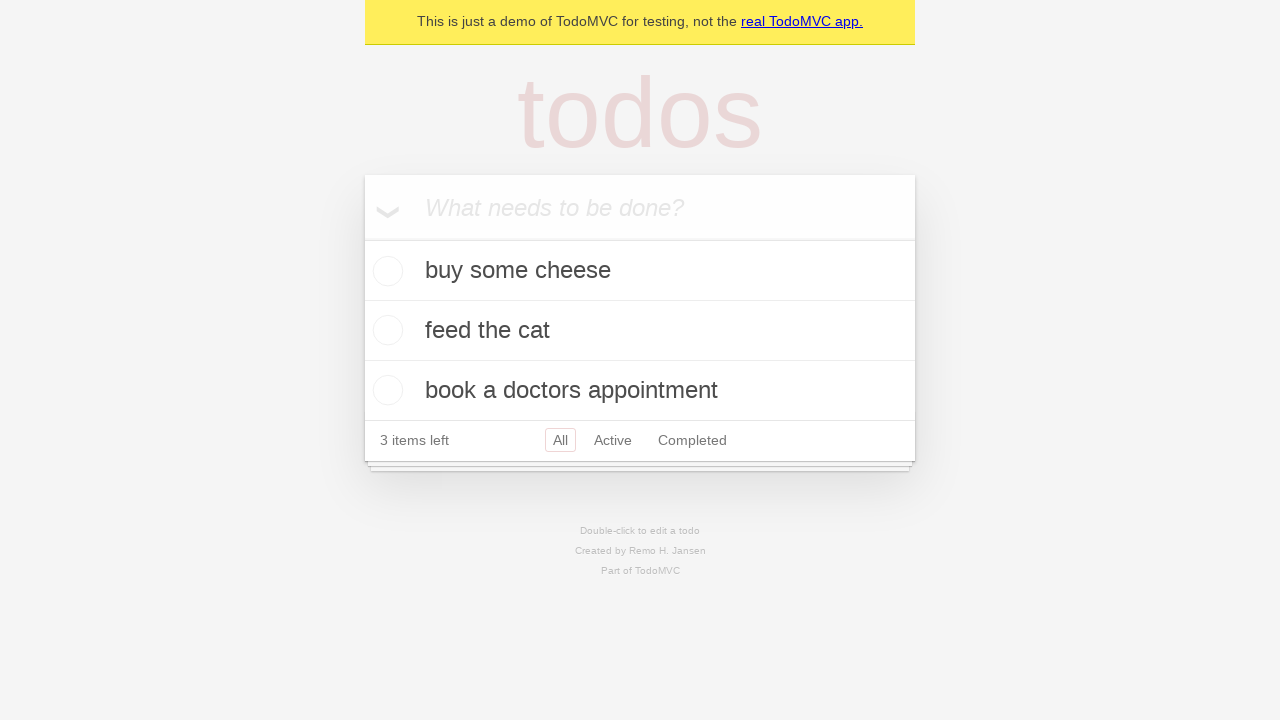

Checked the 'Mark all as complete' checkbox at (362, 238) on internal:label="Mark all as complete"i
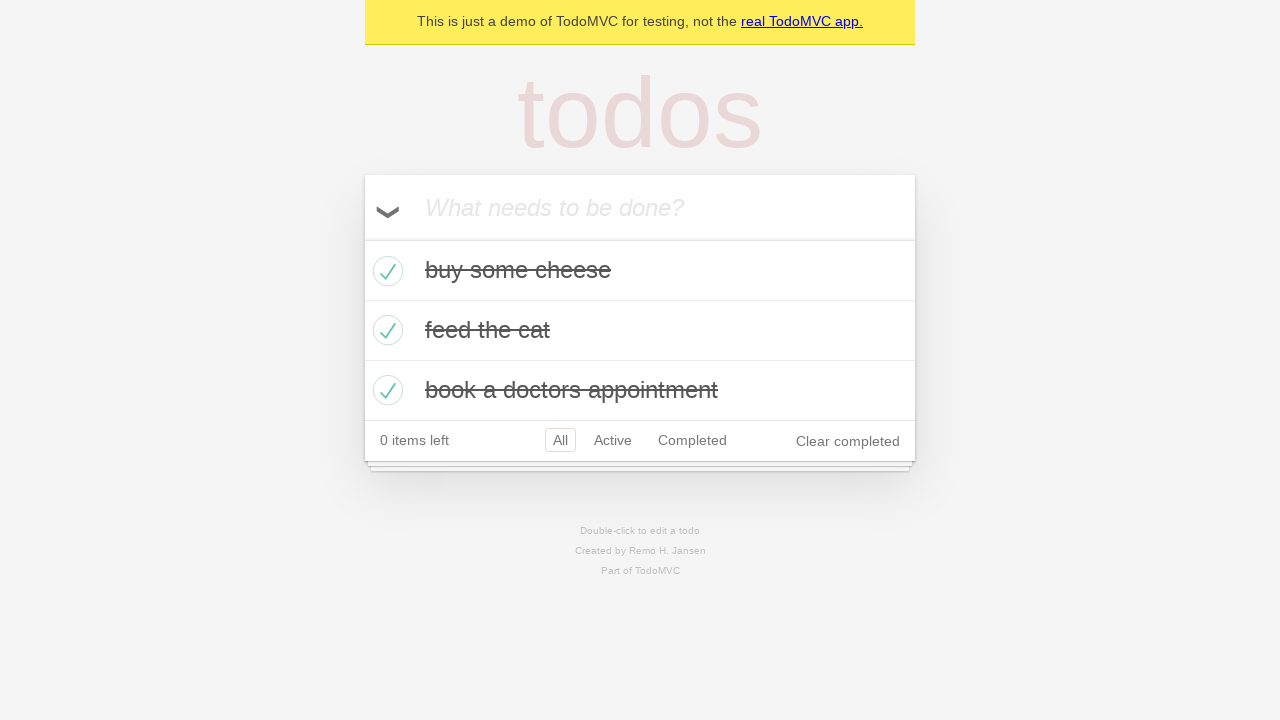

Verified that all todo items are marked as completed
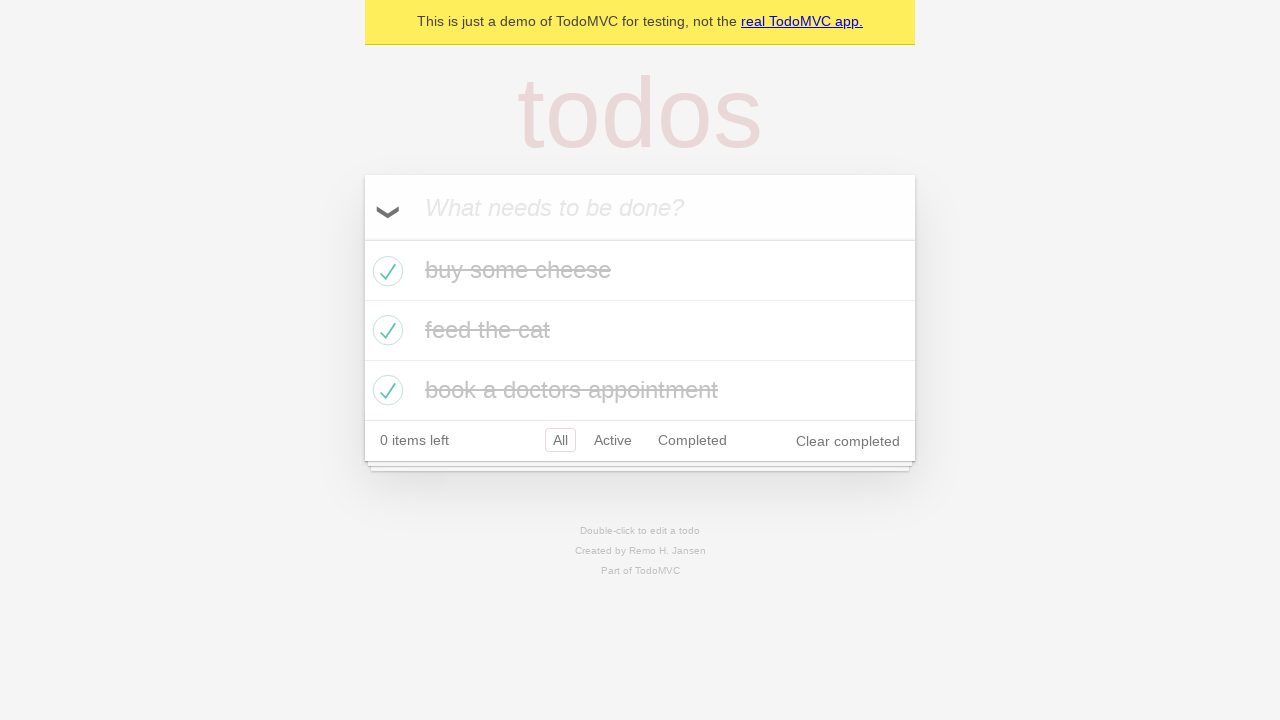

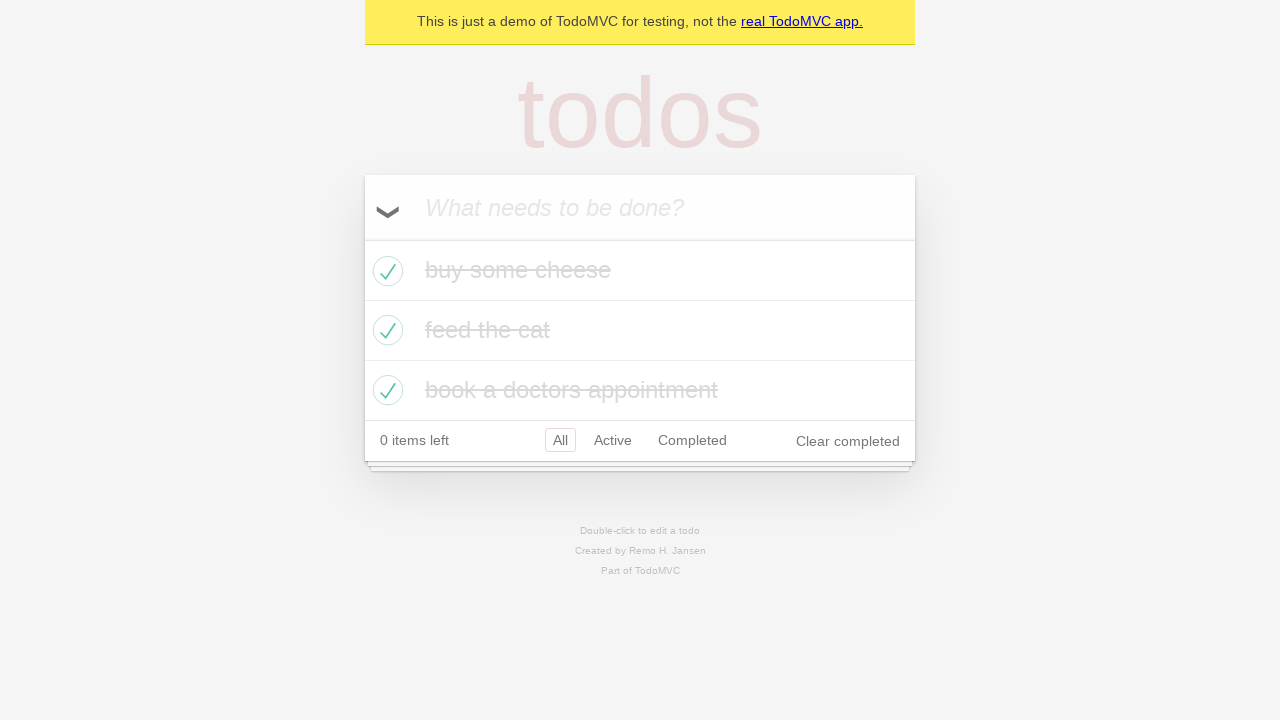